Tests iframe switching functionality by navigating into an iframe, extracting text, switching back to the main content, and locating an element

Starting URL: https://rahulshettyacademy.com/AutomationPractice/

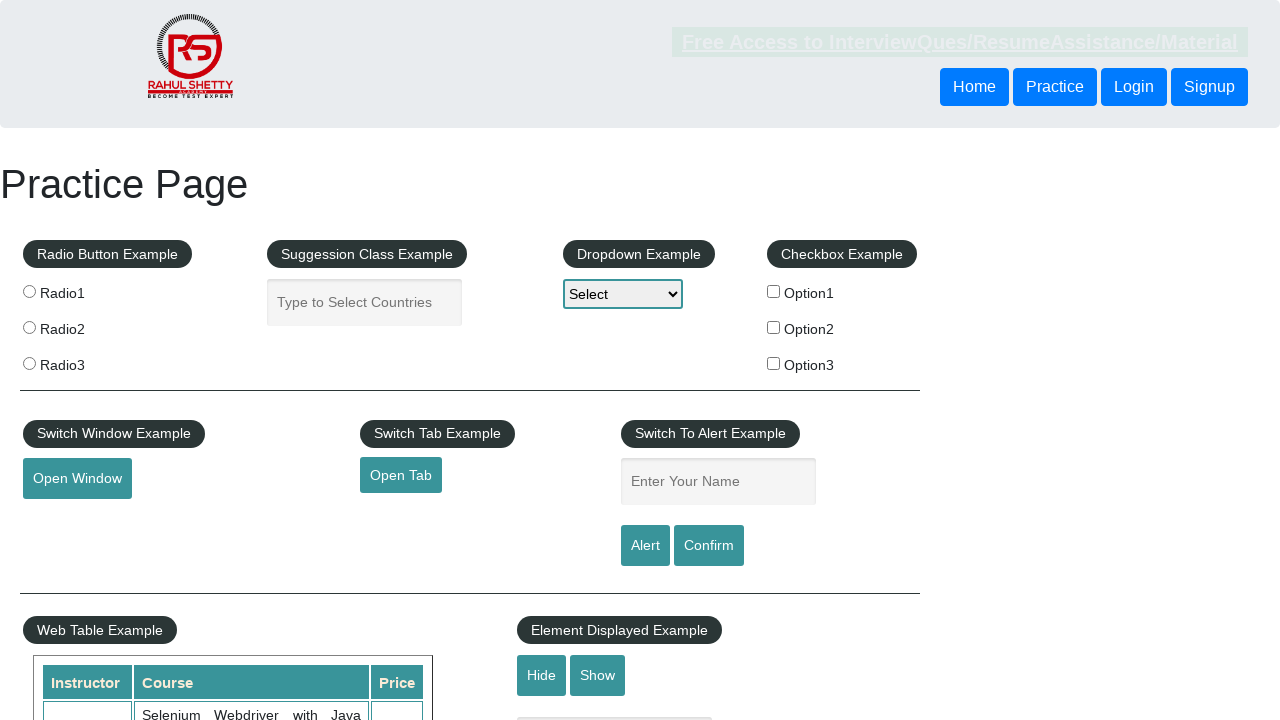

Switched to first iframe
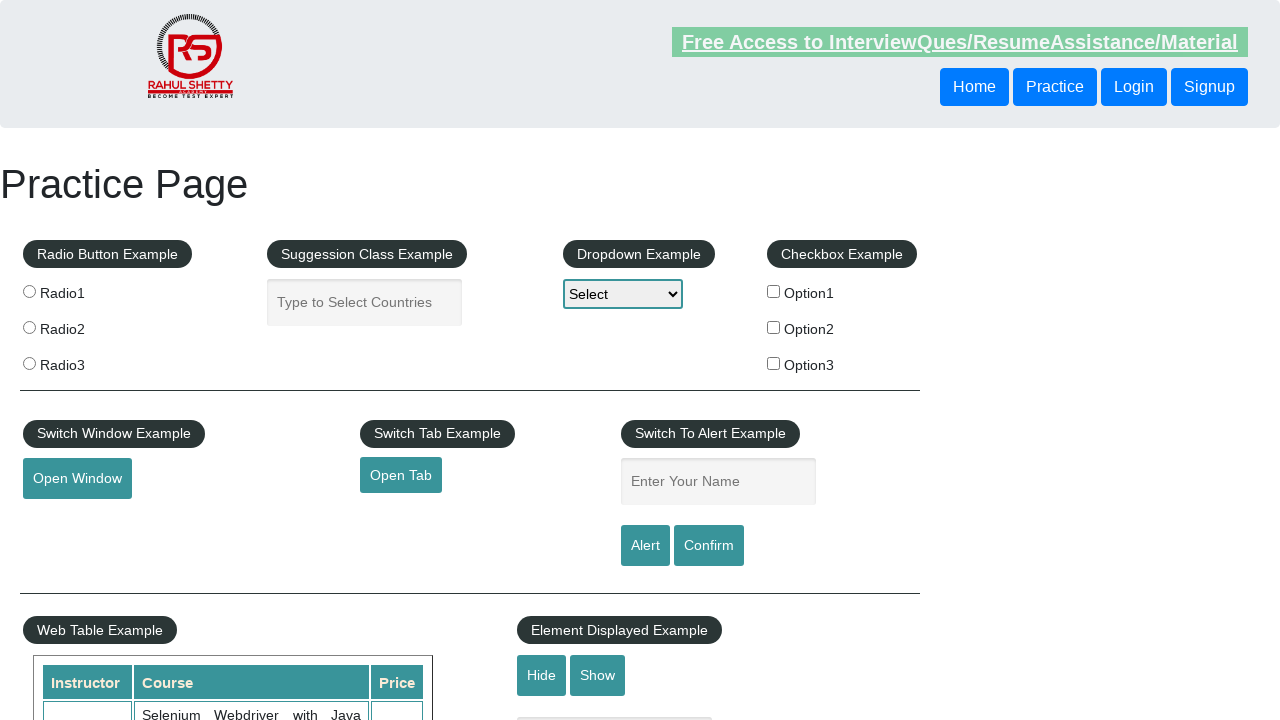

Located email element in iframe
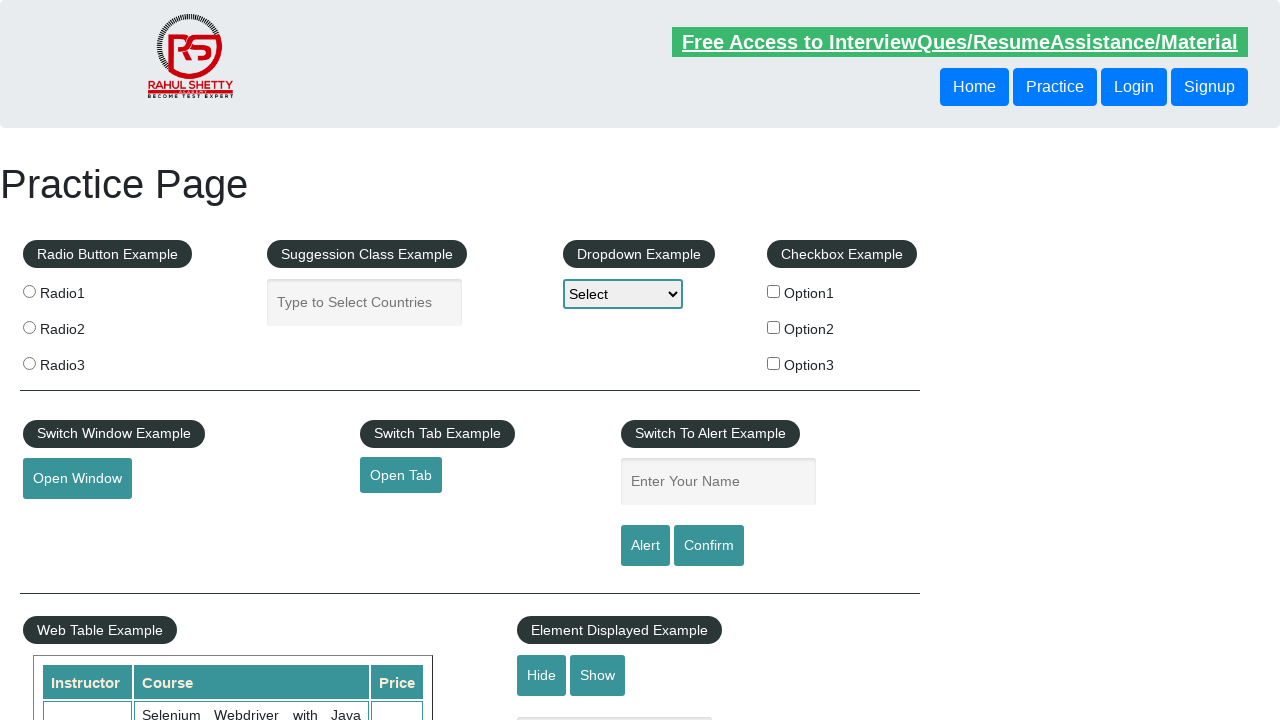

Extracted email text from iframe:  contact@rahulshettyacademy.com
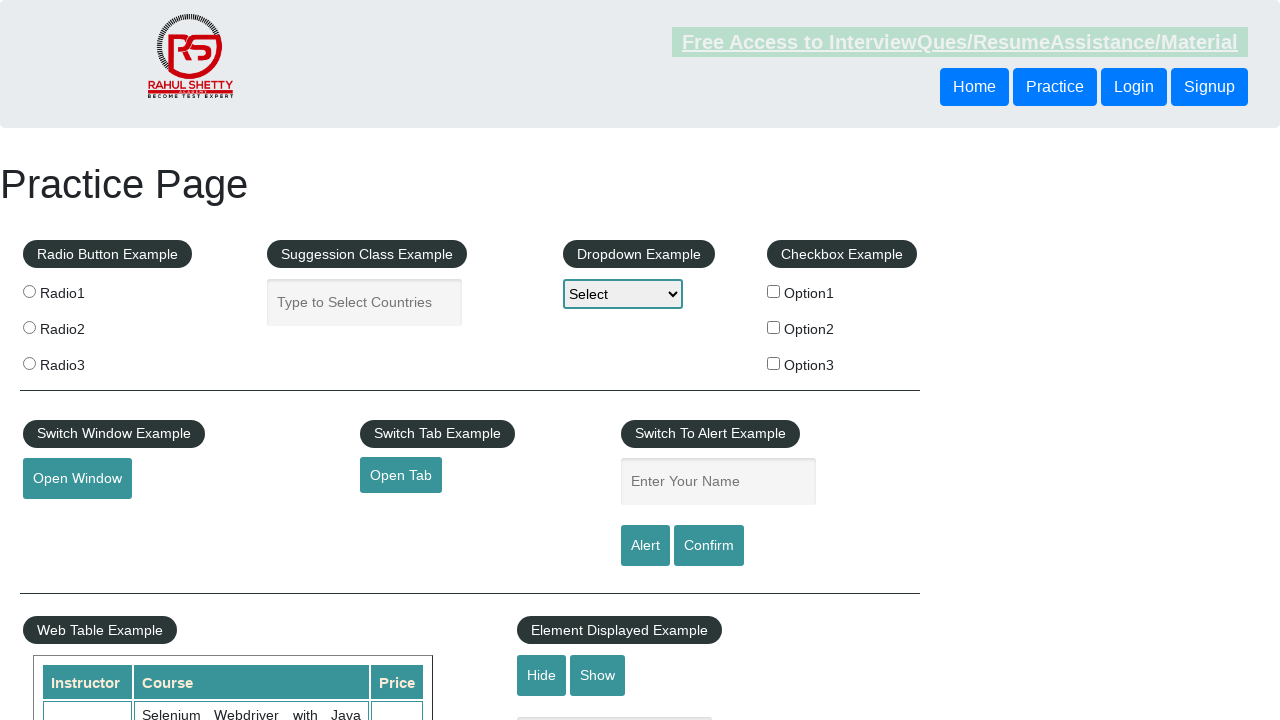

Located mousehover button in main content after switching back from iframe
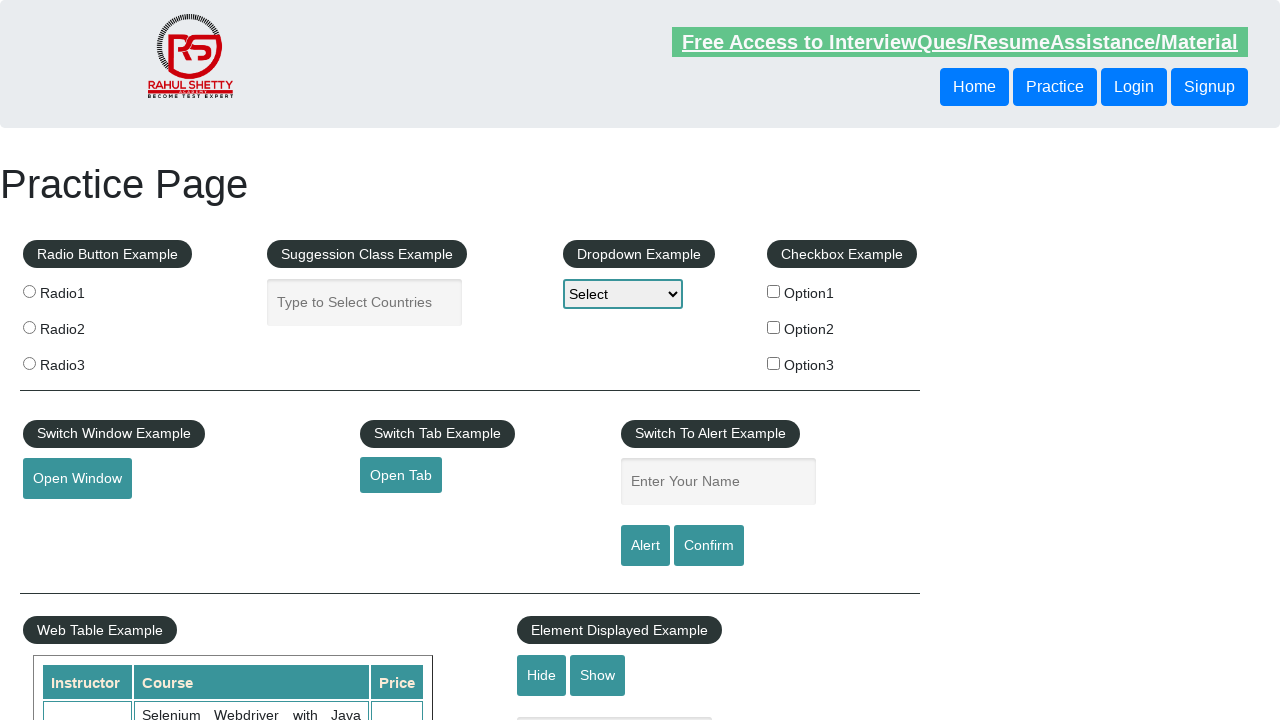

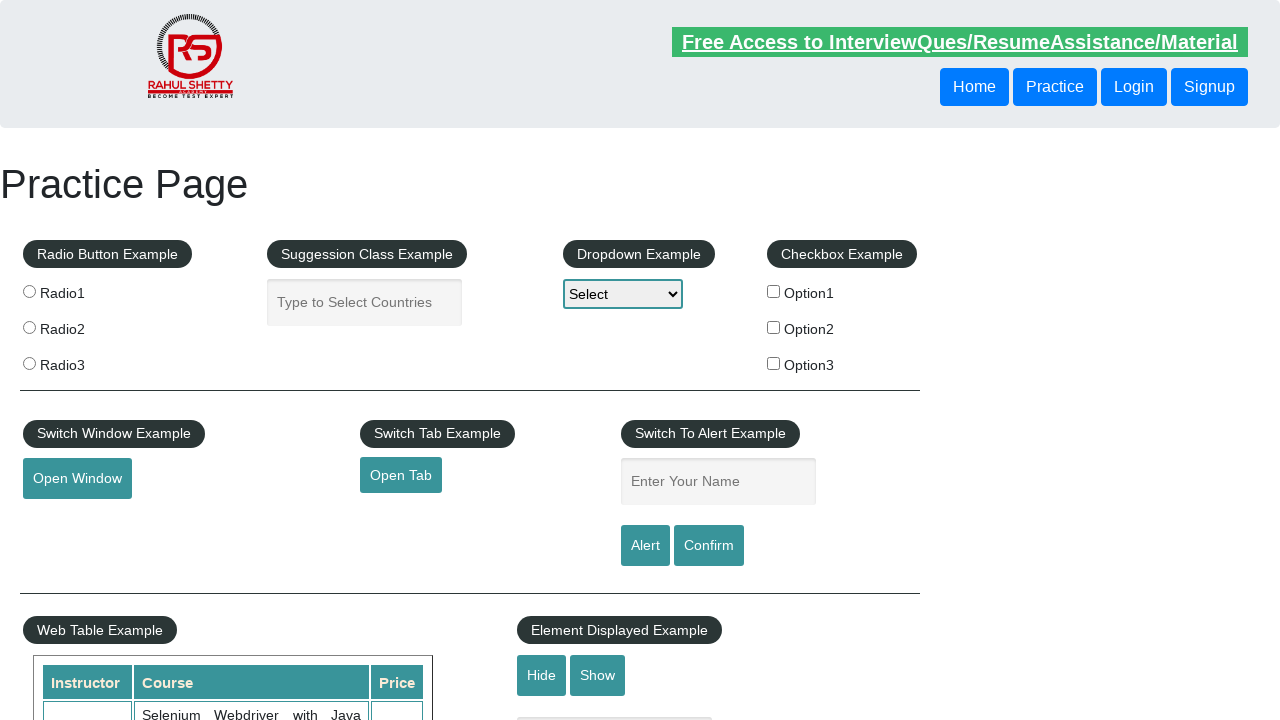